Tests closing a modal dialog on the entry_ad page by clicking the Close button in the modal footer.

Starting URL: http://the-internet.herokuapp.com/entry_ad

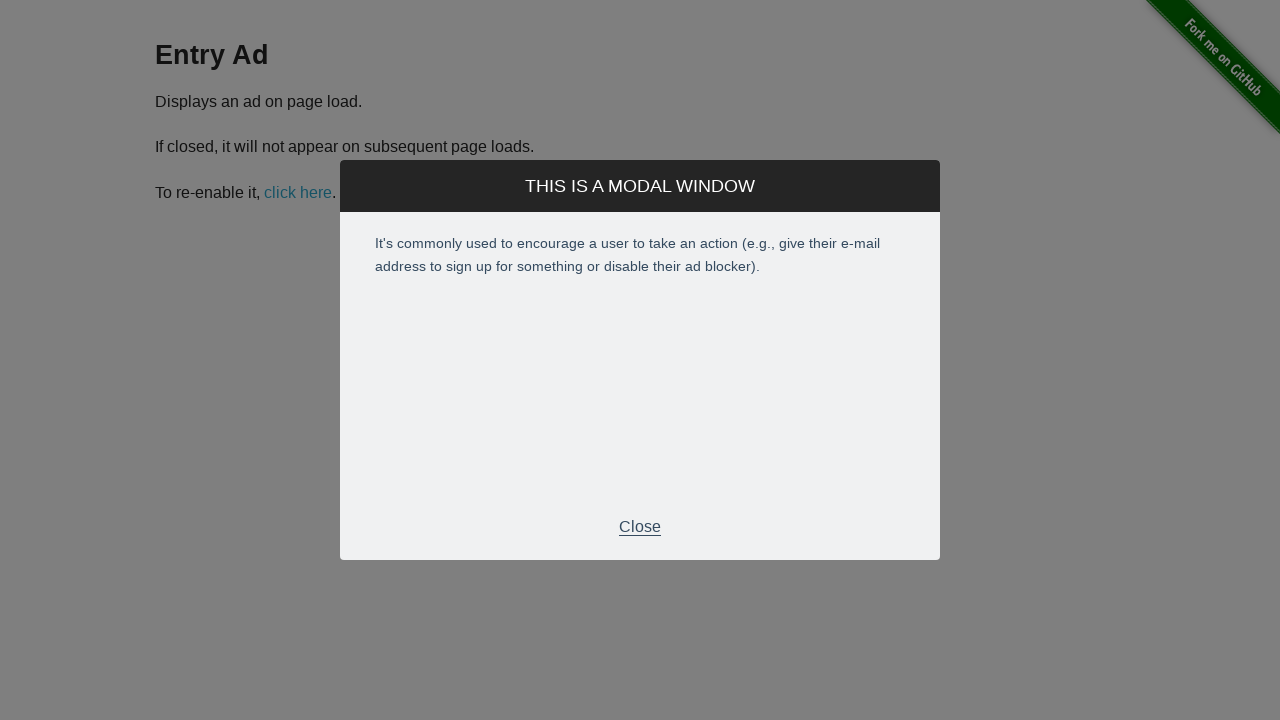

Modal footer became visible
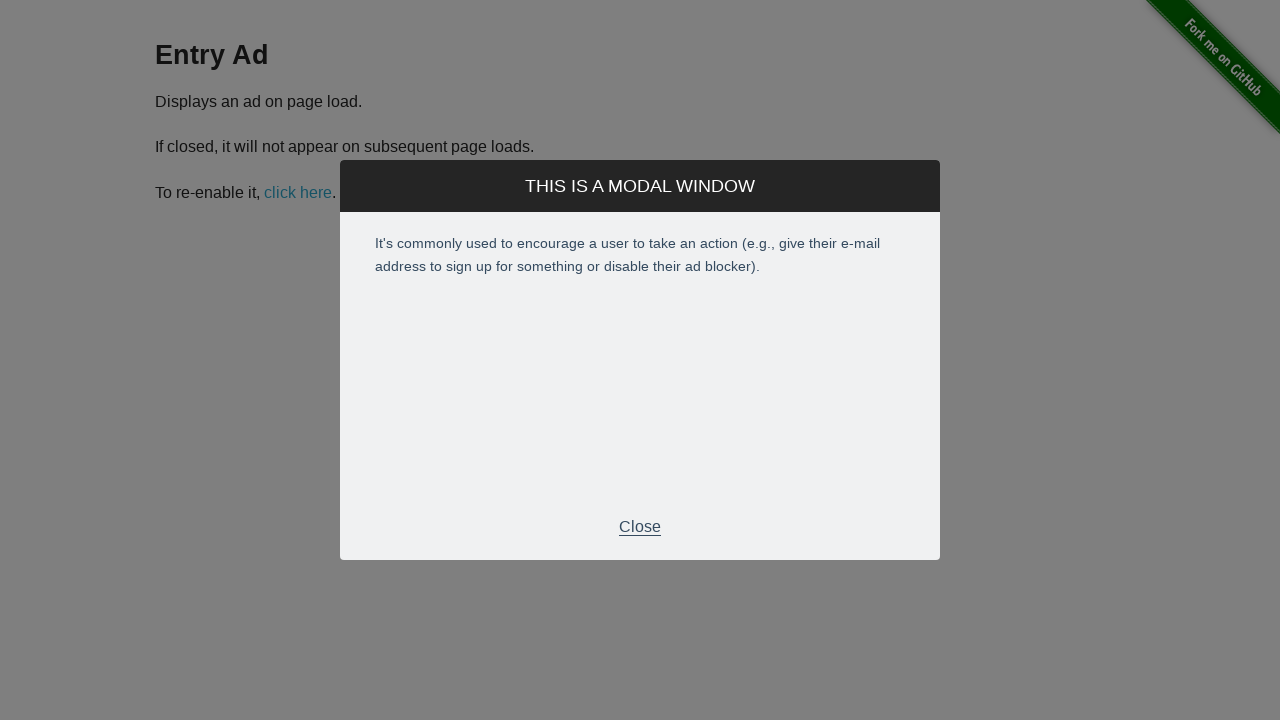

Clicked the Close button in the modal footer at (640, 527) on div.modal-footer p
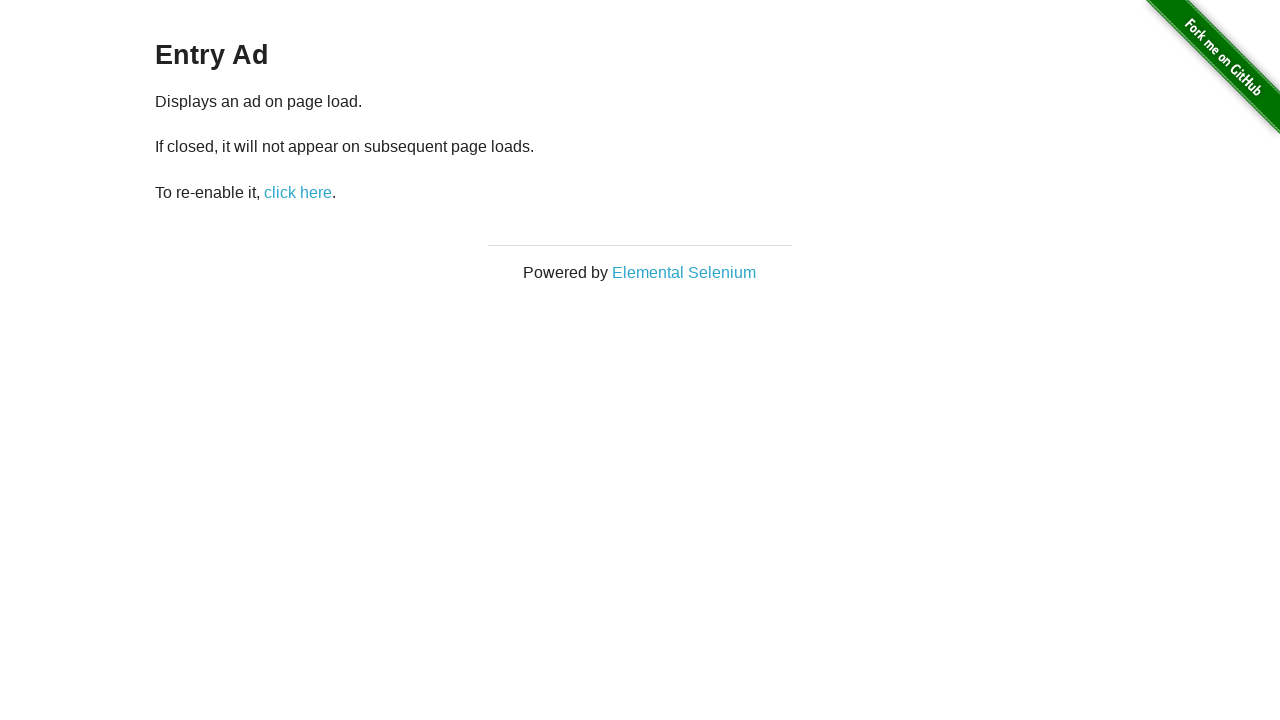

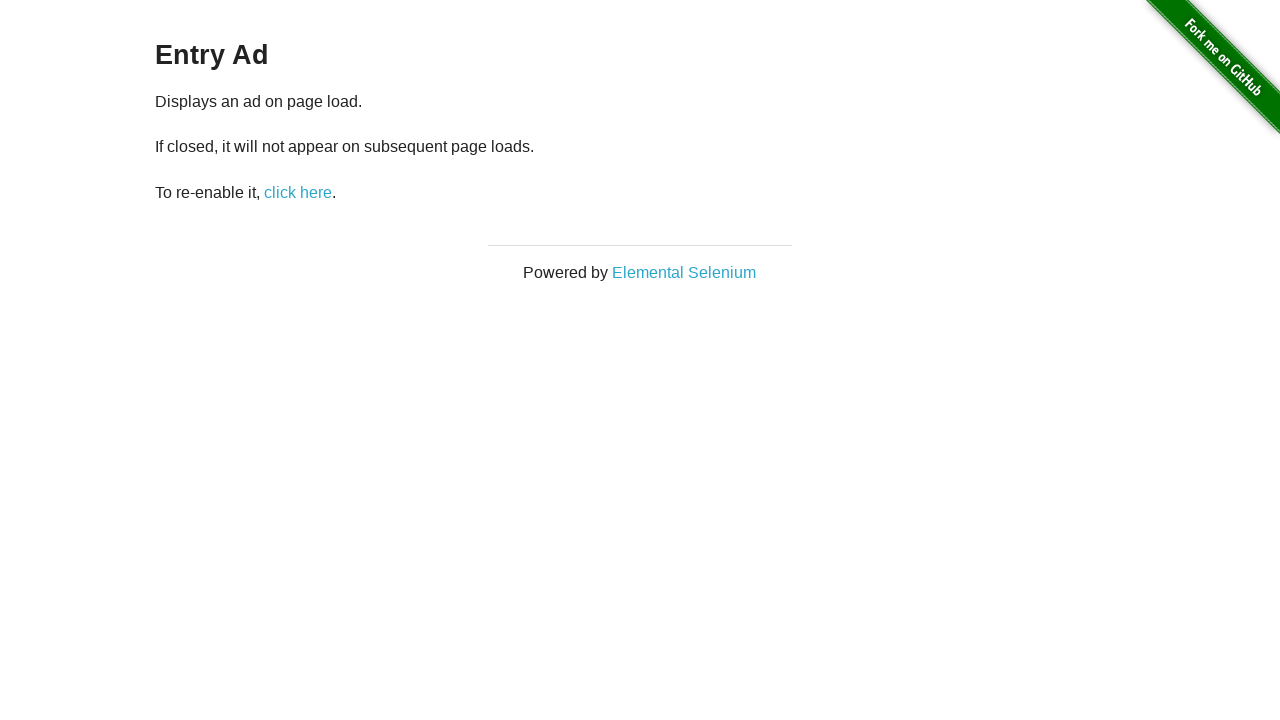